Simple test that navigates to Rahul Shetty Academy homepage

Starting URL: https://rahulshettyacademy.com

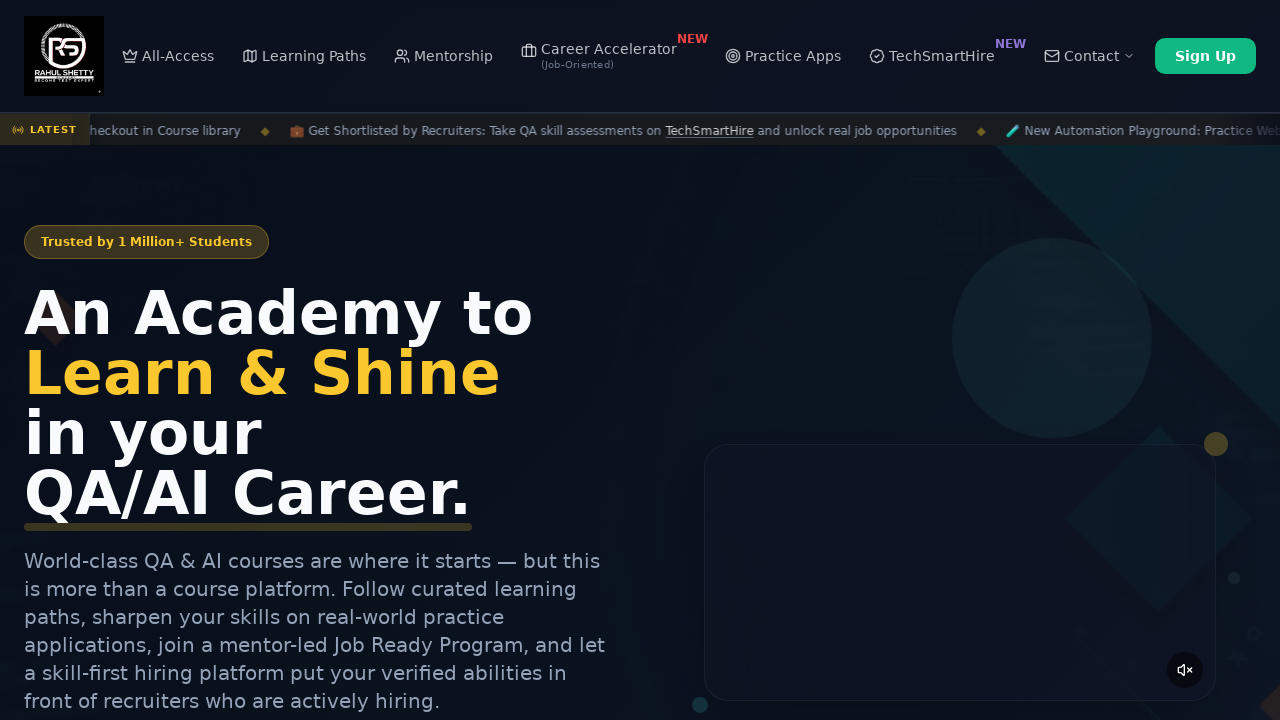

Navigated to Rahul Shetty Academy homepage
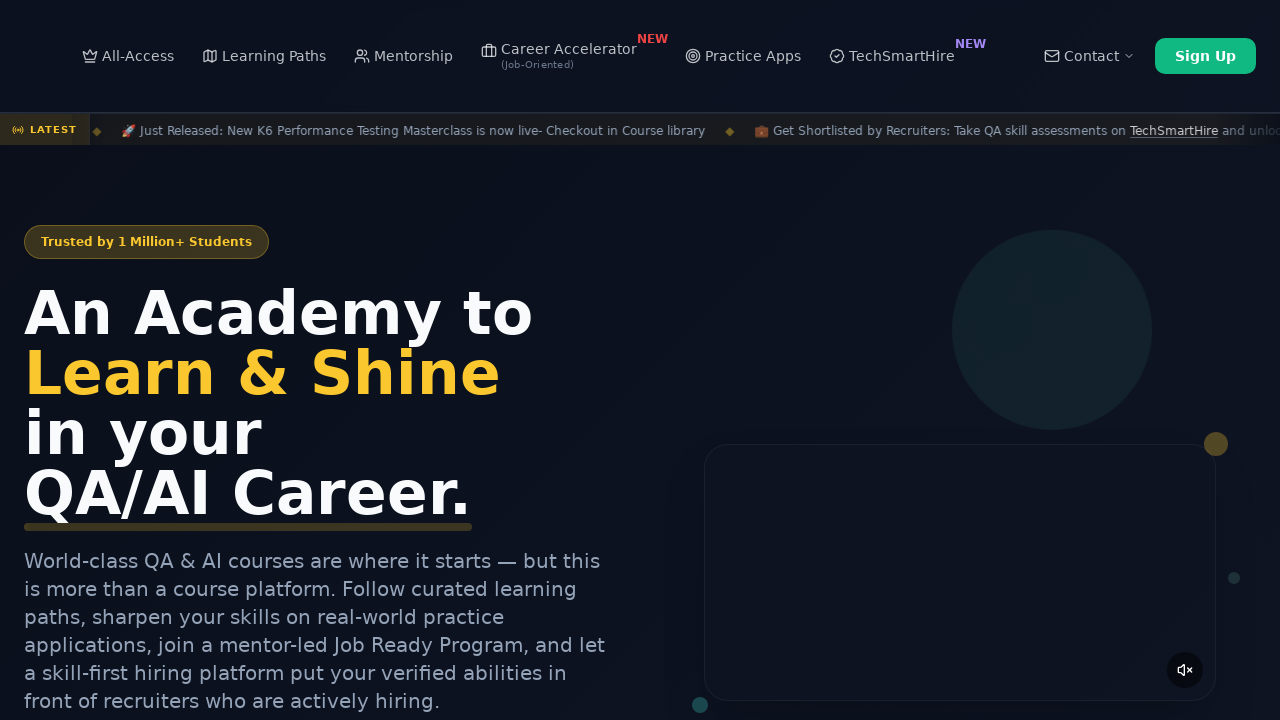

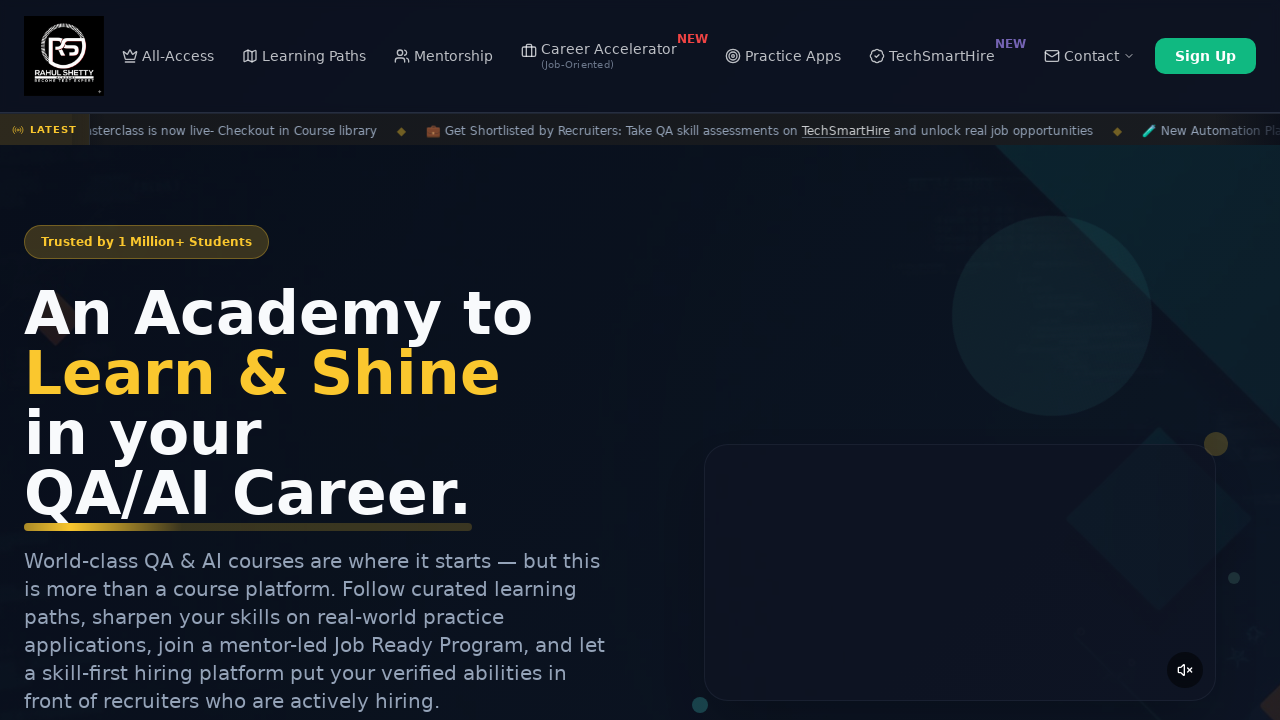